Navigates to the Deque Labs broken workshop demo homepage and clicks on the first recipe card button

Starting URL: https://broken-workshop.dequelabs.com/

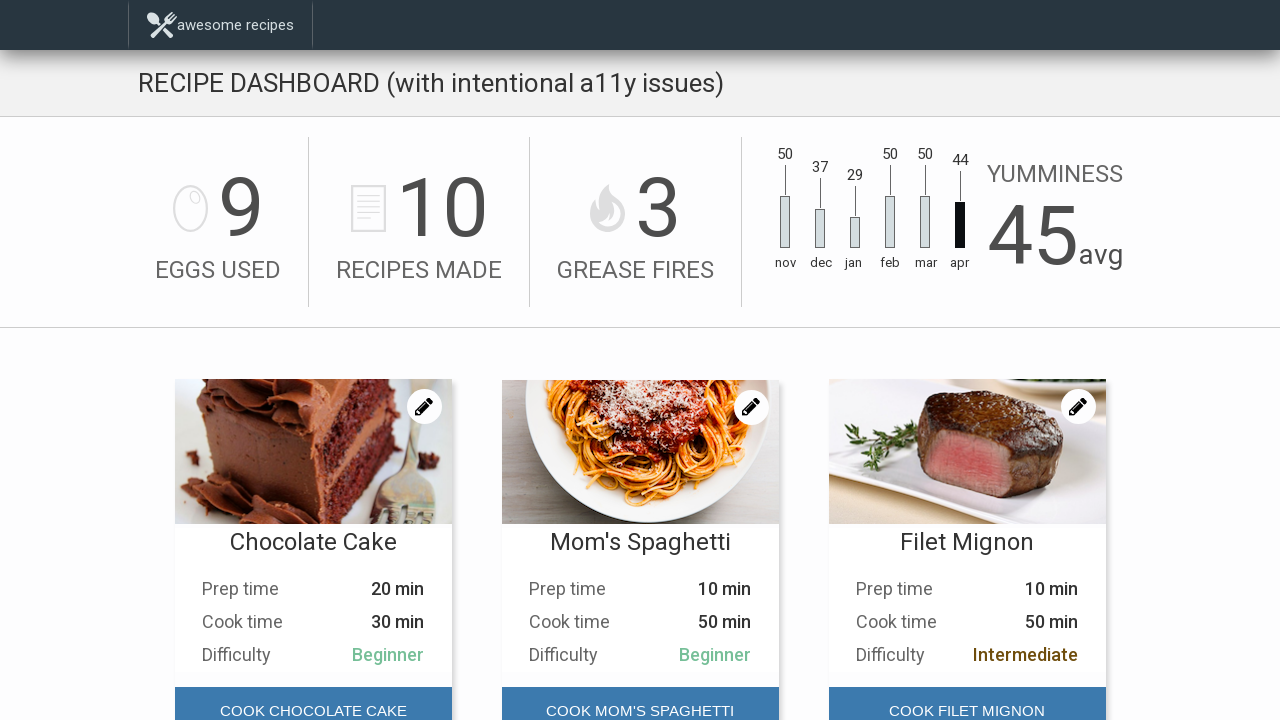

Navigated to Deque Labs broken workshop demo homepage
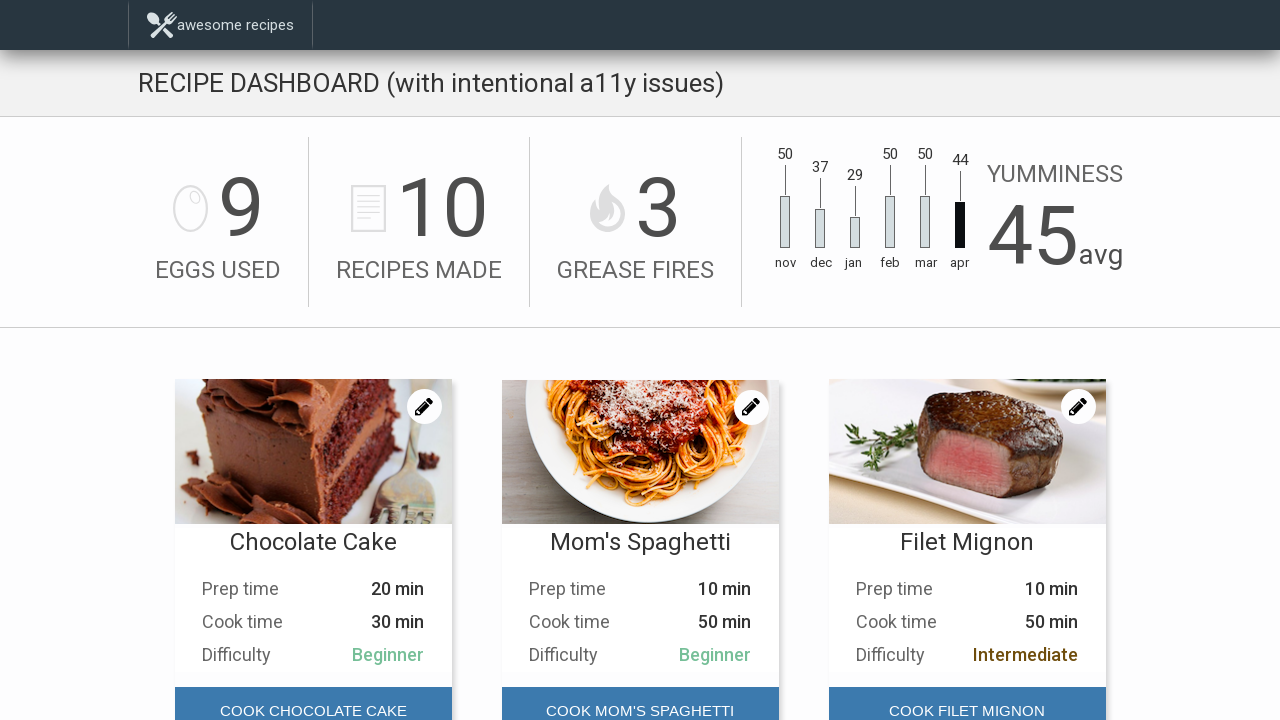

Main content loaded
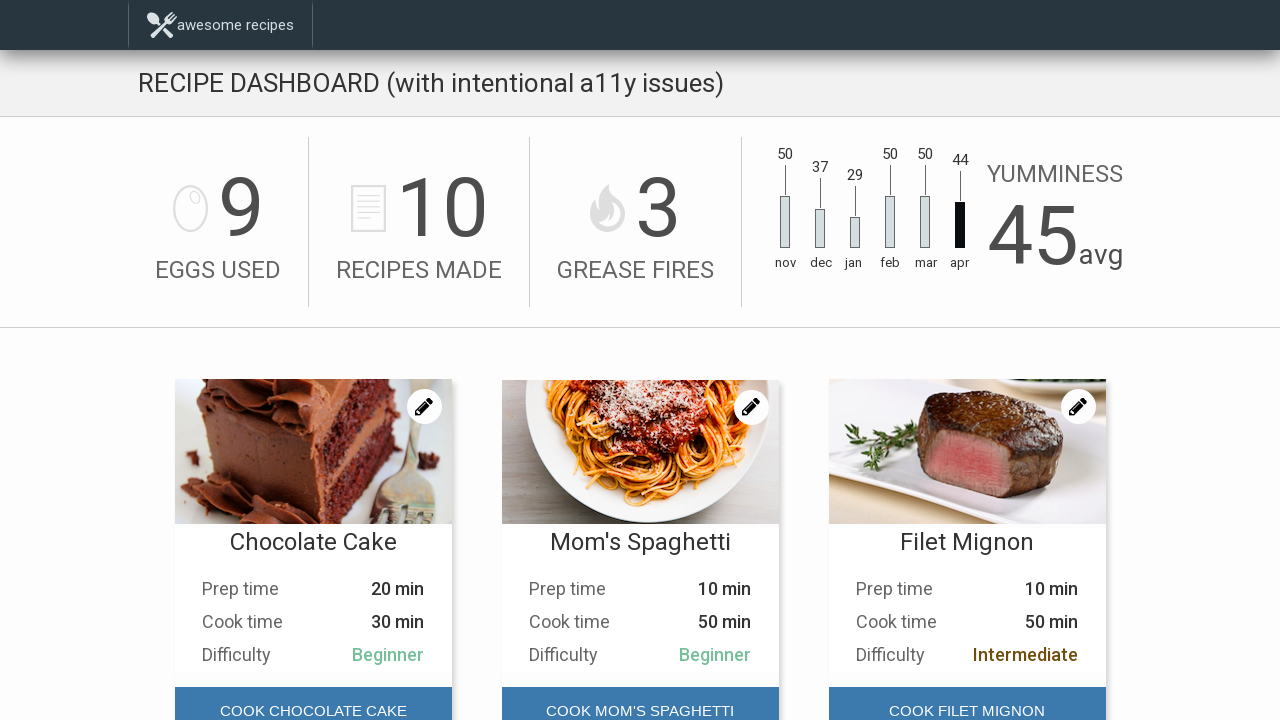

Clicked on the first recipe card button at (313, 696) on #main-content > div.Recipes > div:nth-child(1) > div.Recipes__card-foot > button
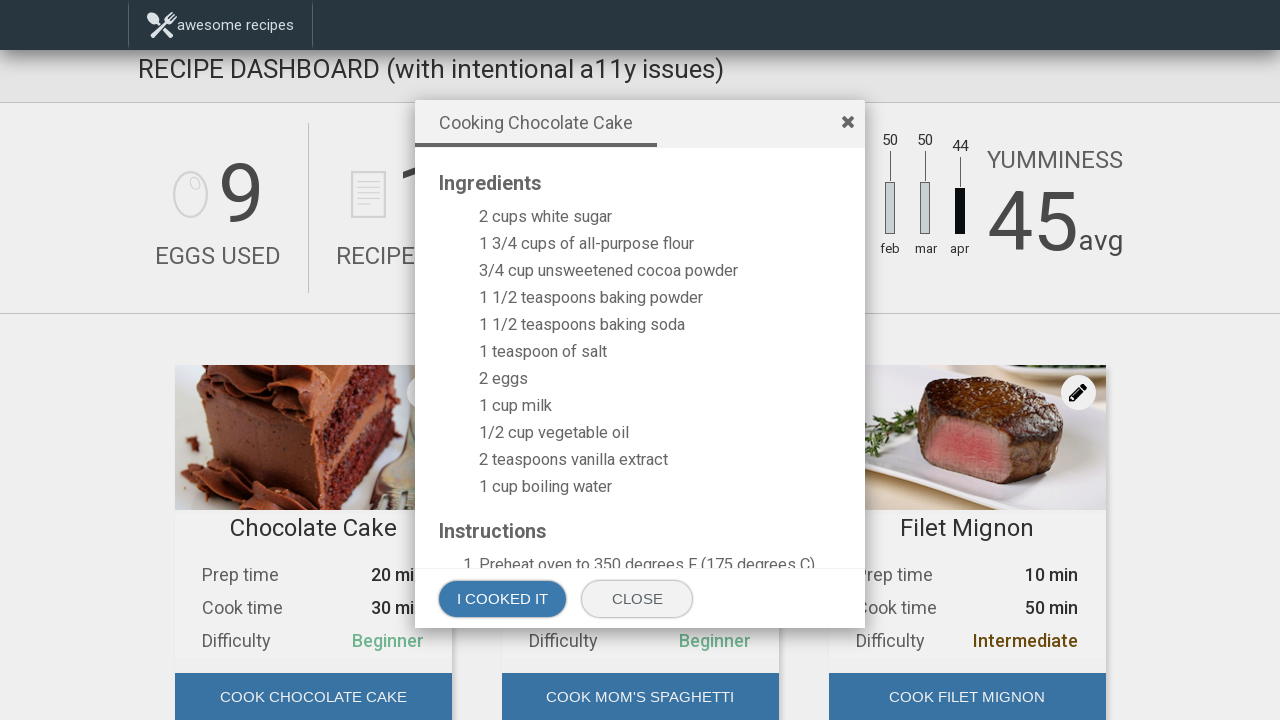

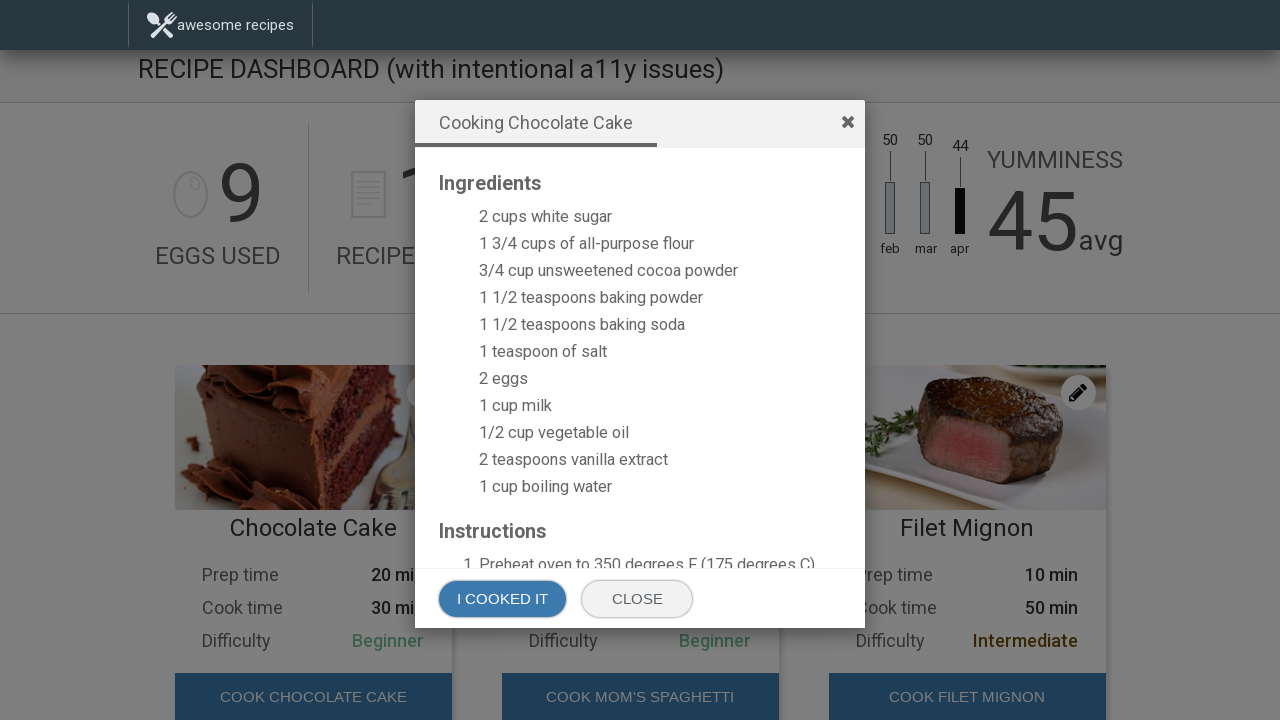